Navigates to the login page and verifies the Username and Password label texts are correct

Starting URL: https://the-internet.herokuapp.com/

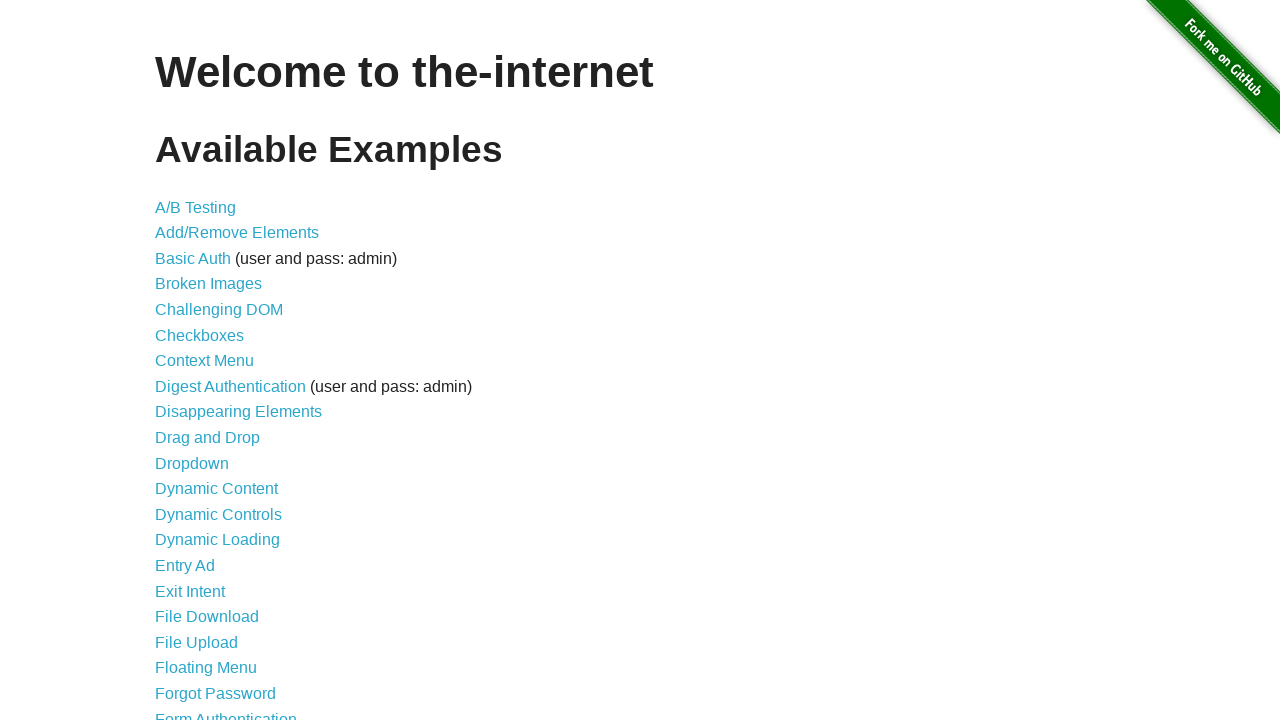

Clicked on Form Authentication link at (226, 712) on xpath=//*[@id="content"]/ul/li[21]/a
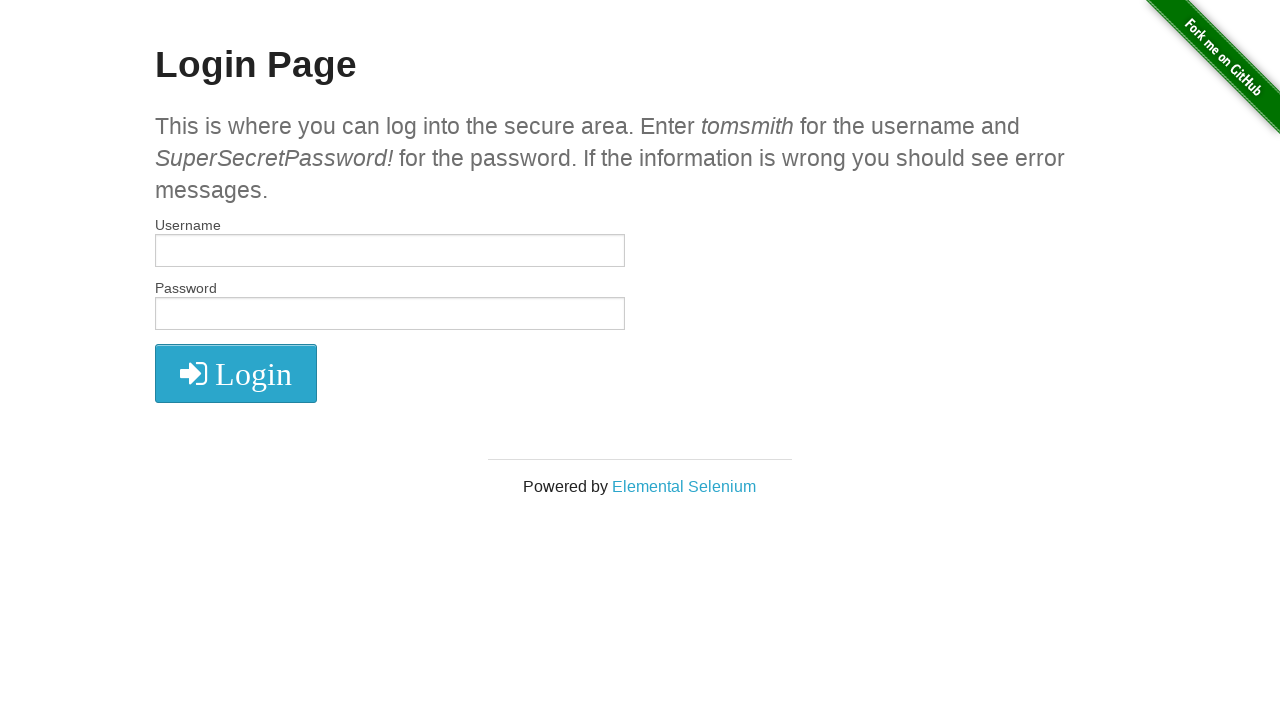

Login page loaded with labels present
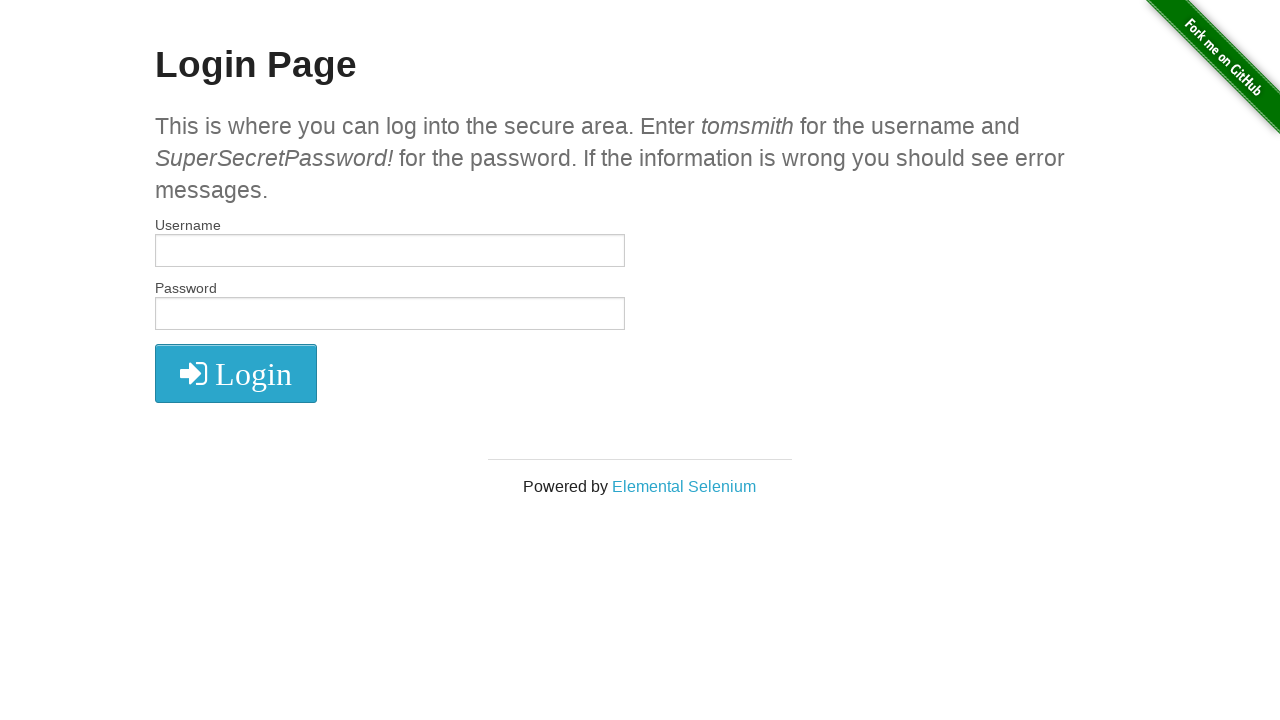

Verified Username label is visible and correct
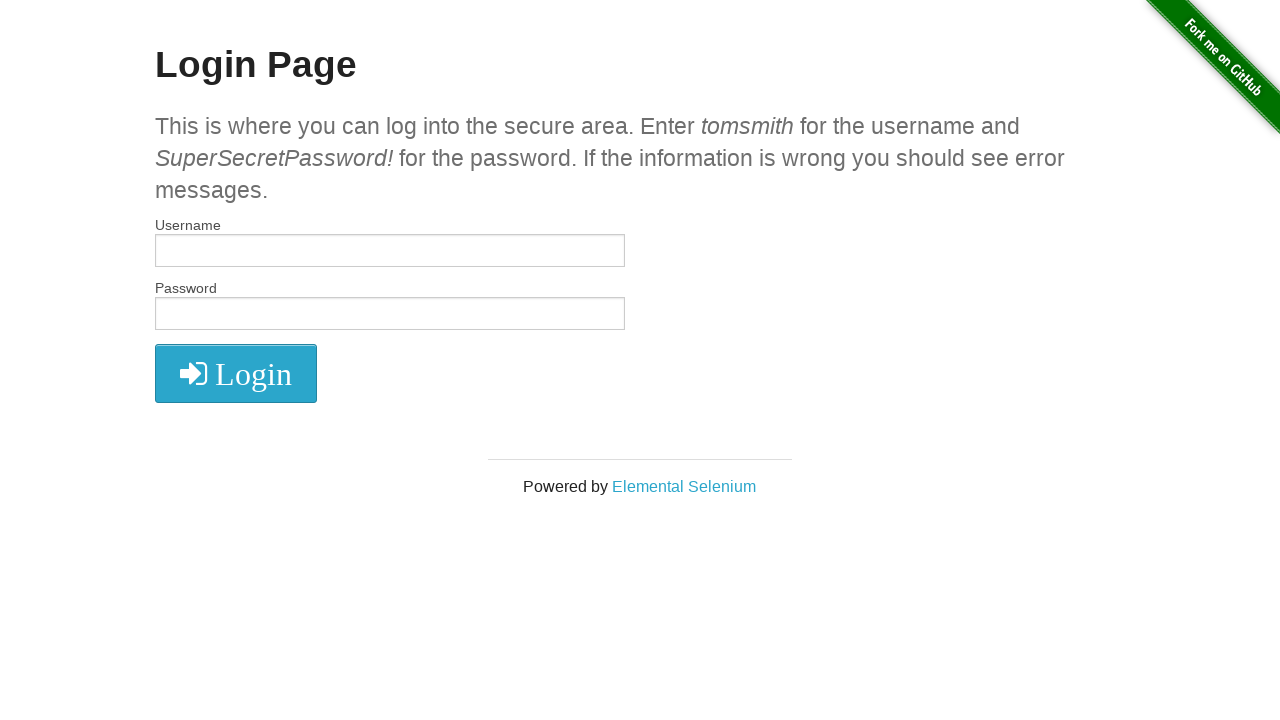

Verified Password label is visible and correct
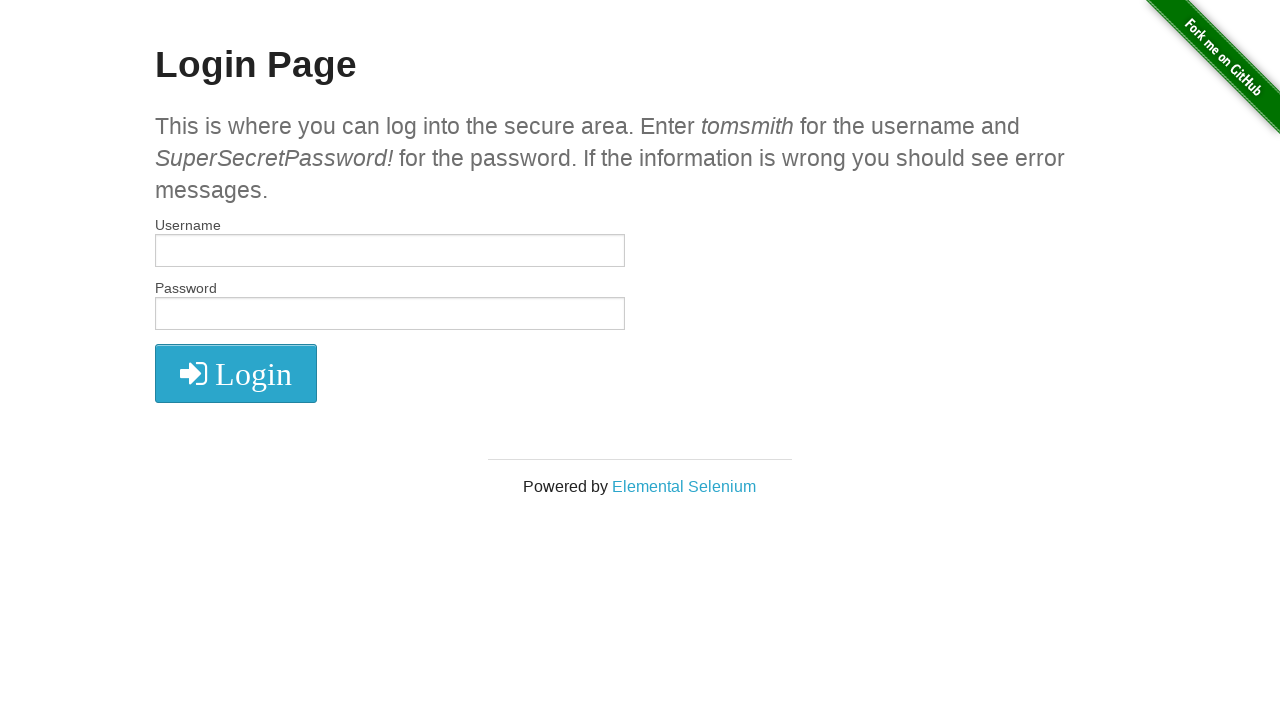

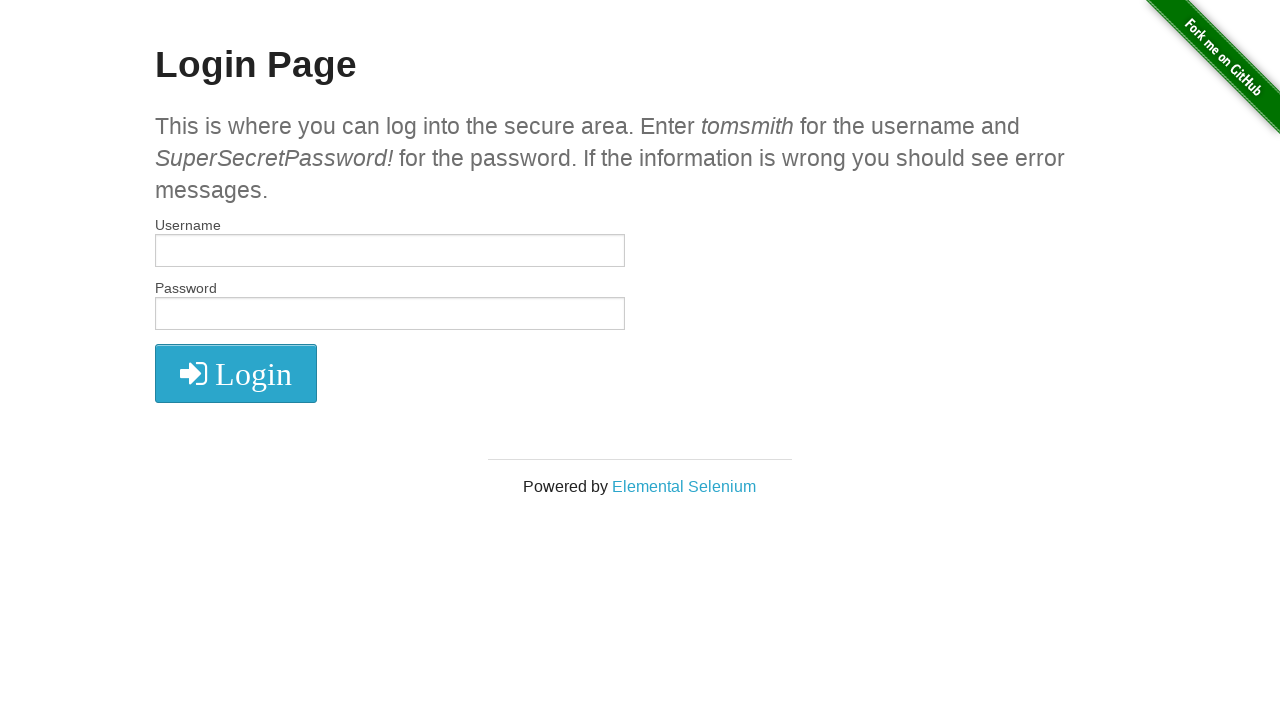